Tests individual checkboxes by clicking each one twice to check and uncheck them

Starting URL: https://www.rahulshettyacademy.com/AutomationPractice/

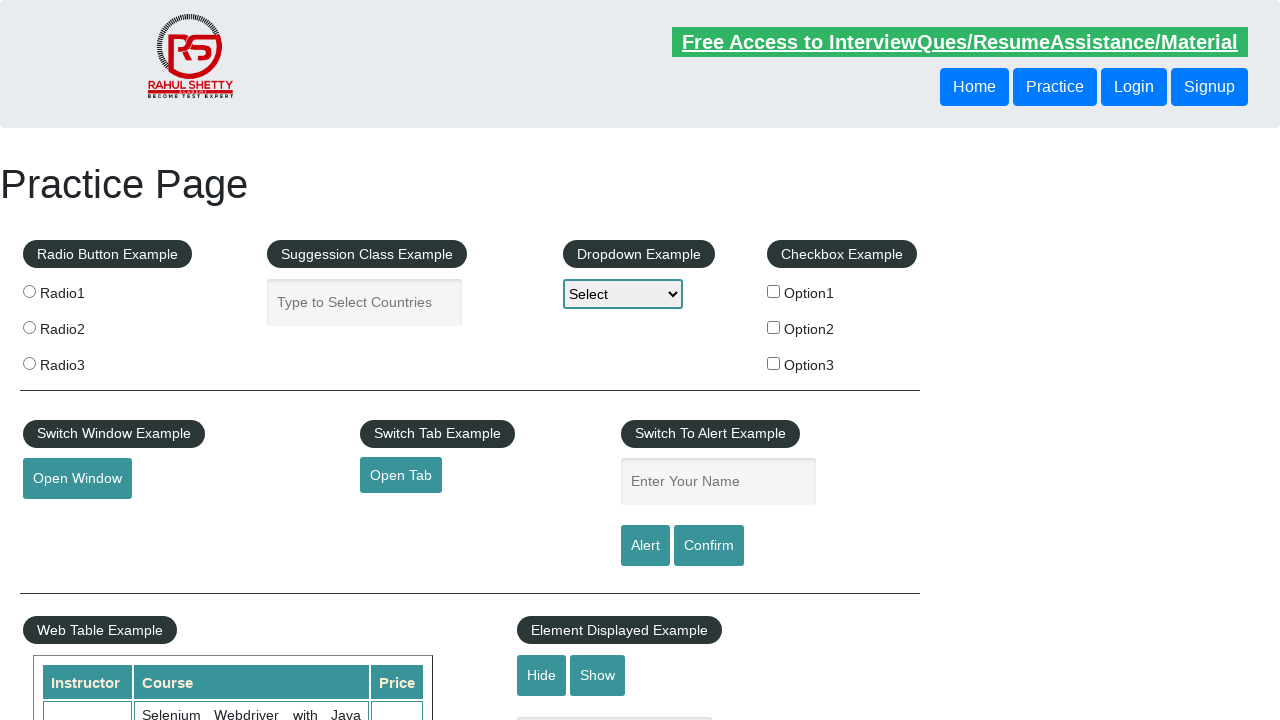

Checked first checkbox (checkBoxOption1) at (774, 291) on #checkBoxOption1
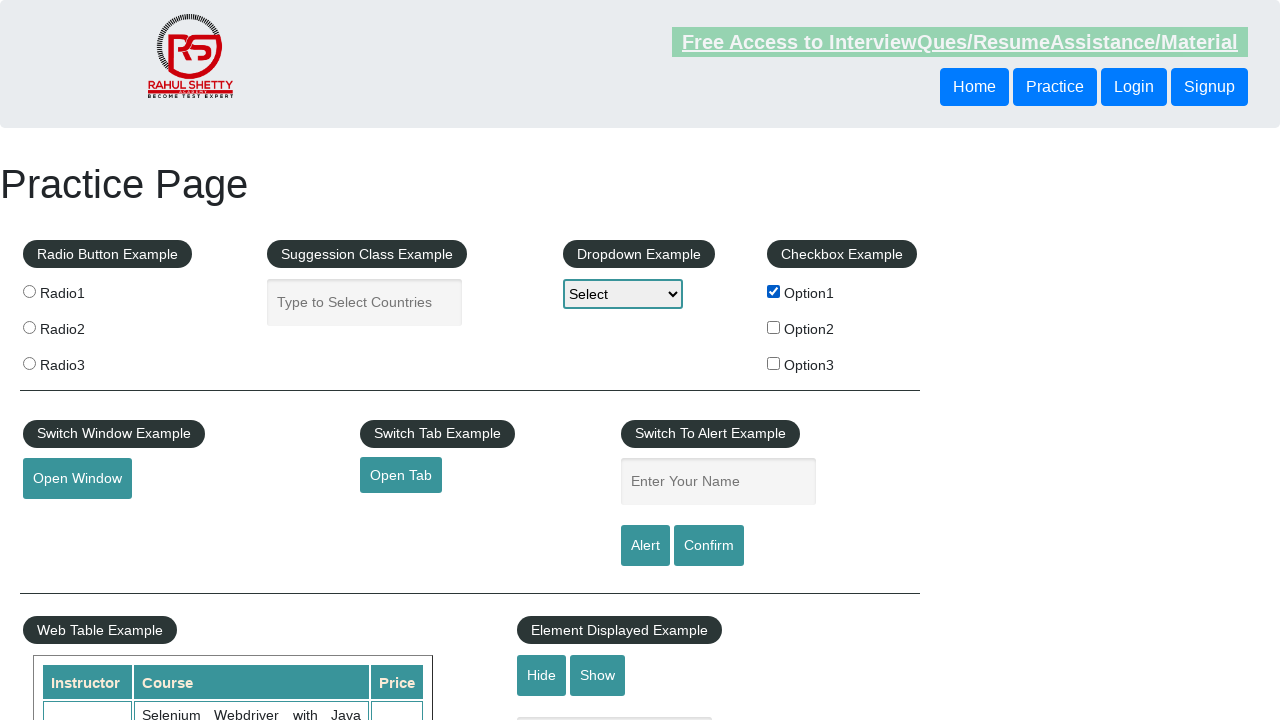

Unchecked first checkbox (checkBoxOption1) at (774, 291) on #checkBoxOption1
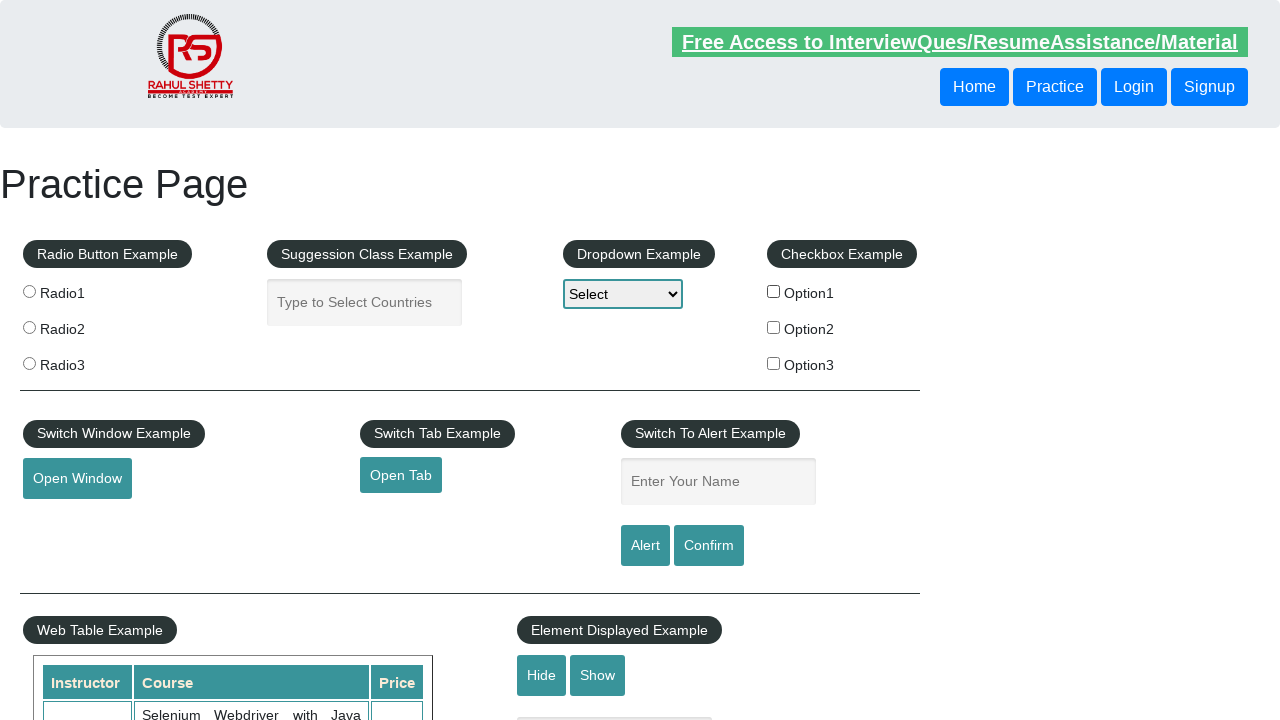

Checked second checkbox (checkBoxOption2) at (774, 327) on #checkBoxOption2
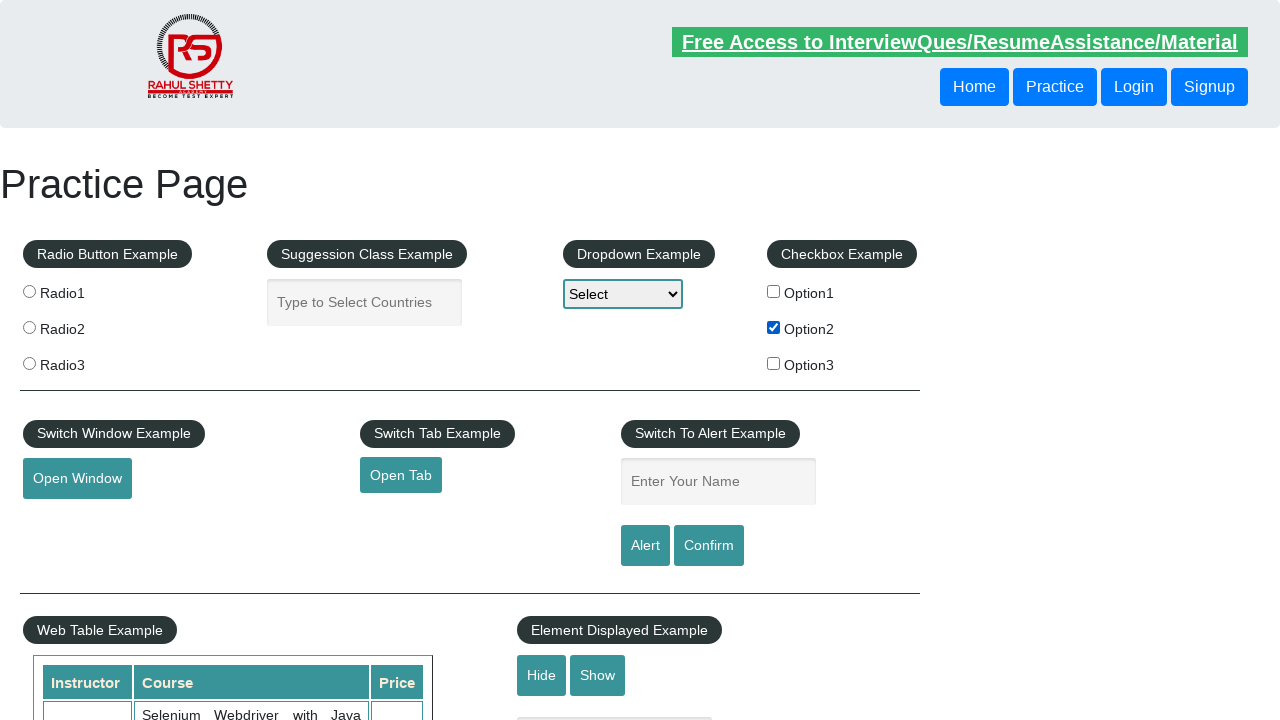

Unchecked second checkbox (checkBoxOption2) at (774, 327) on #checkBoxOption2
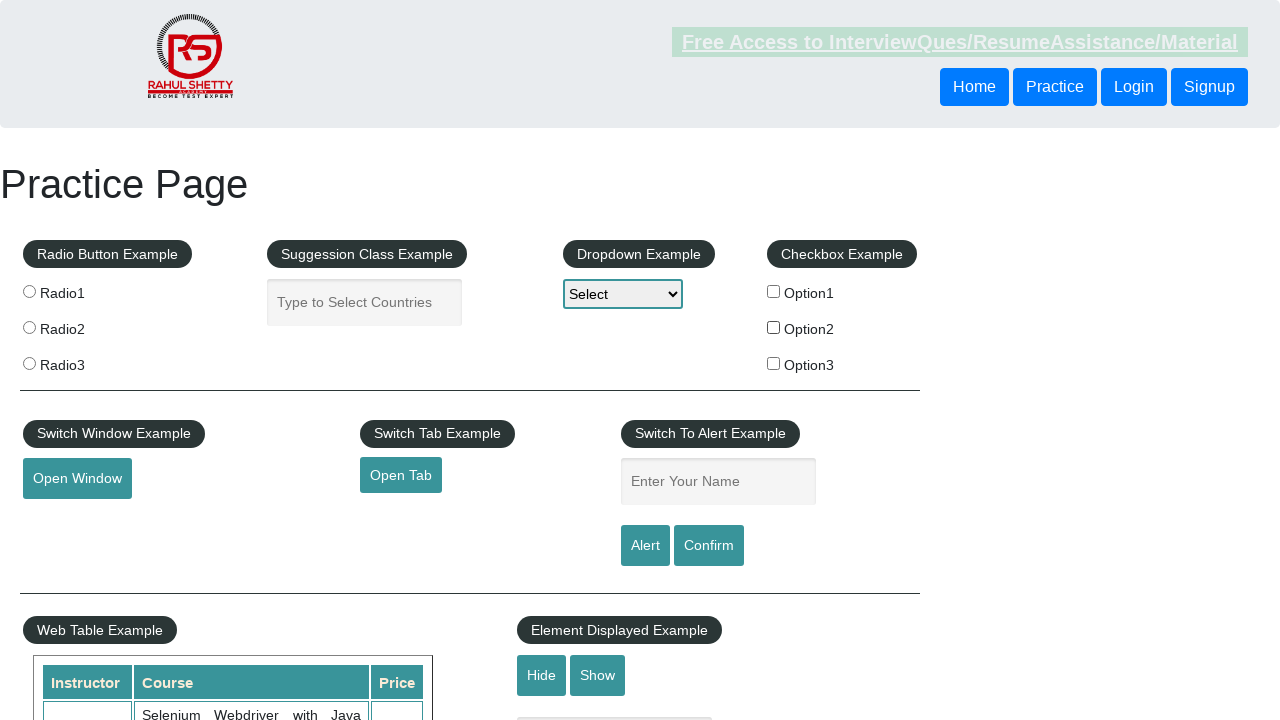

Checked third checkbox (checkBoxOption3) at (774, 363) on #checkBoxOption3
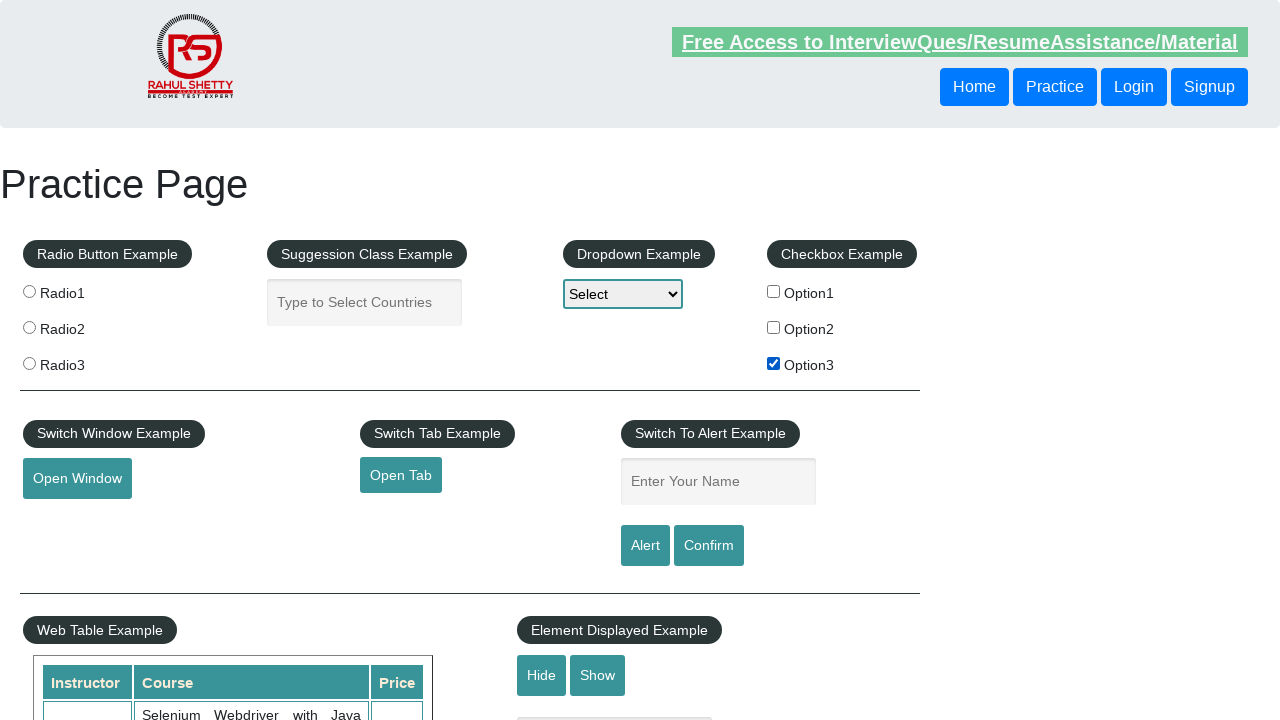

Unchecked third checkbox (checkBoxOption3) at (774, 363) on #checkBoxOption3
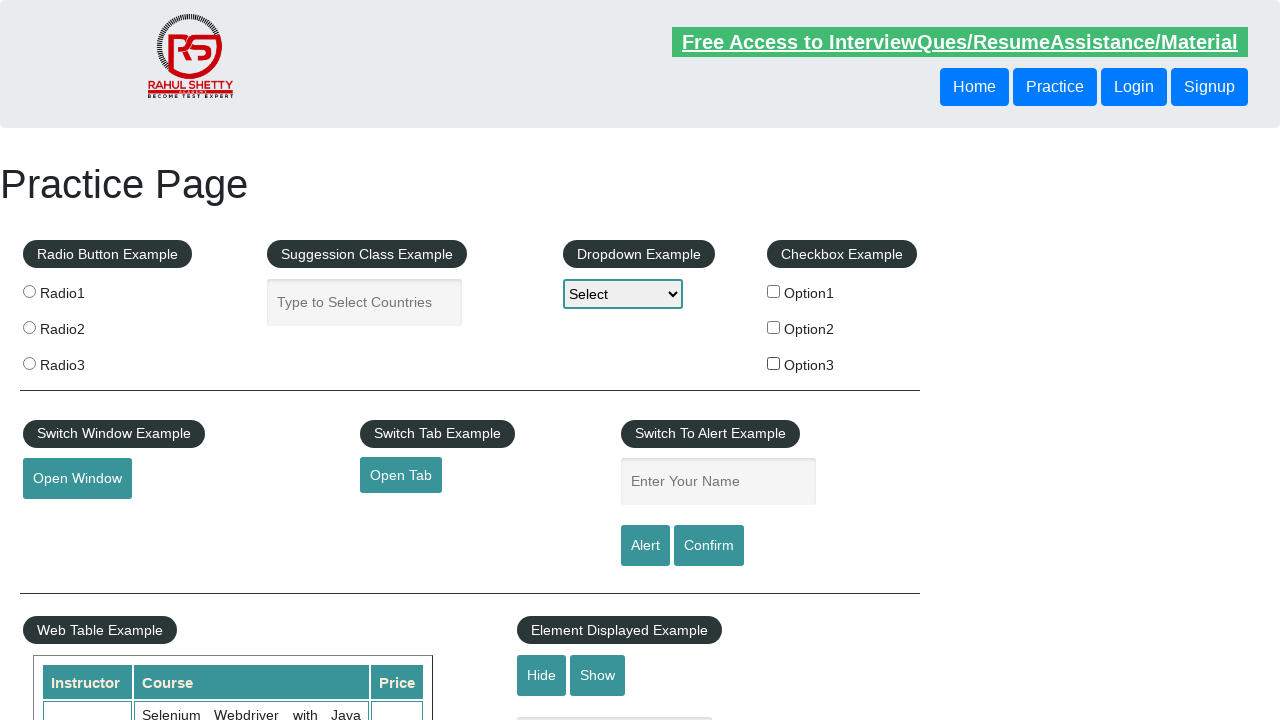

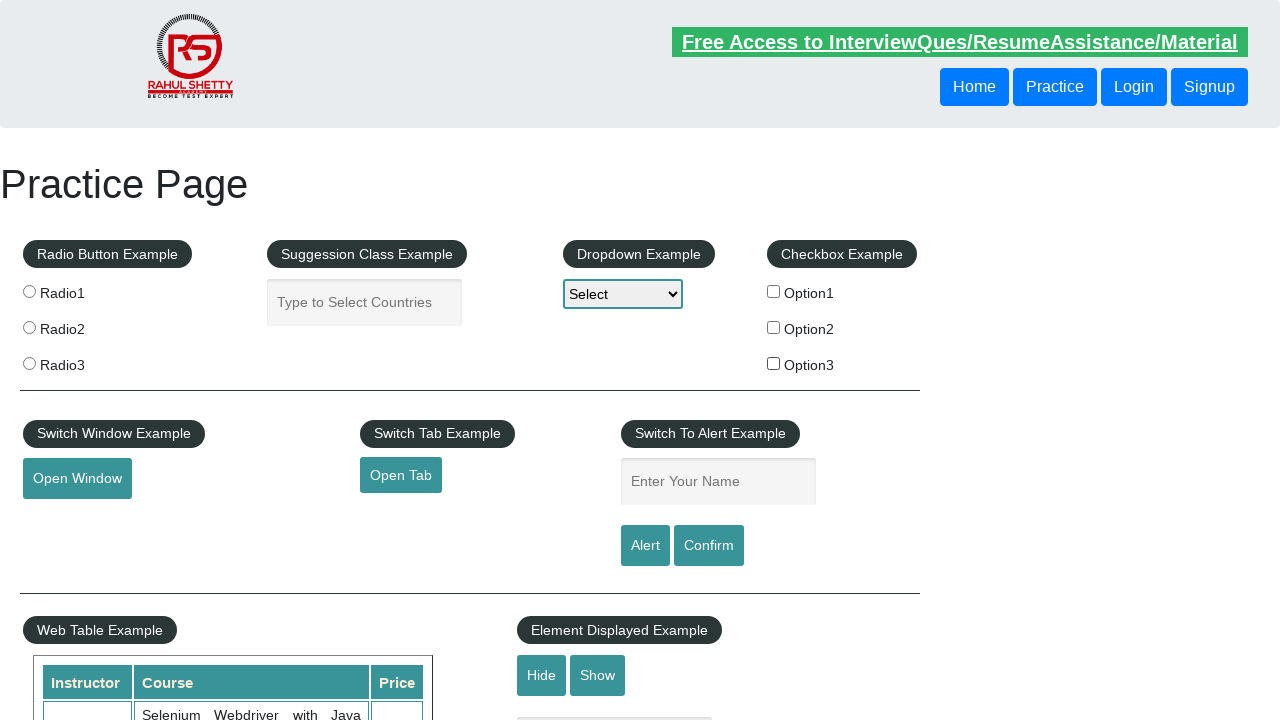